Tests explicit wait for element visibility by waiting for paragraph containing "magicly" text to become visible

Starting URL: https://kristinek.github.io/site/examples/sync

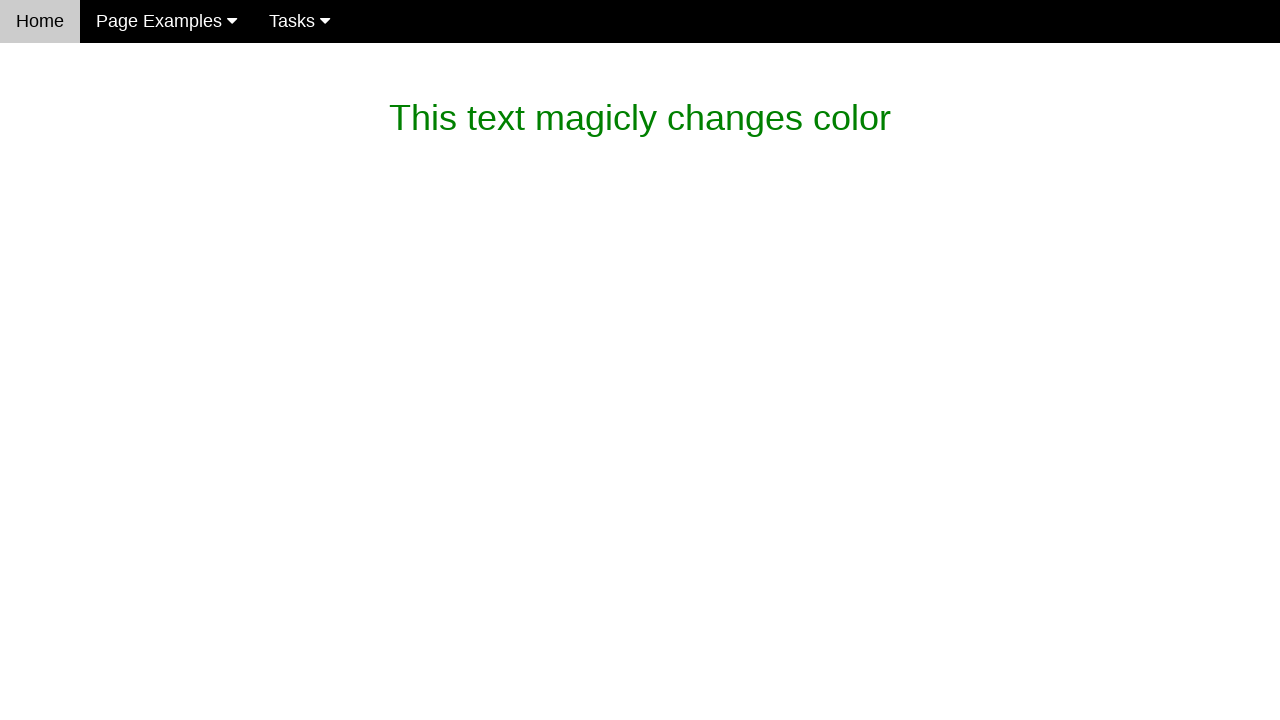

Waited for paragraph containing 'magicly' text to become visible
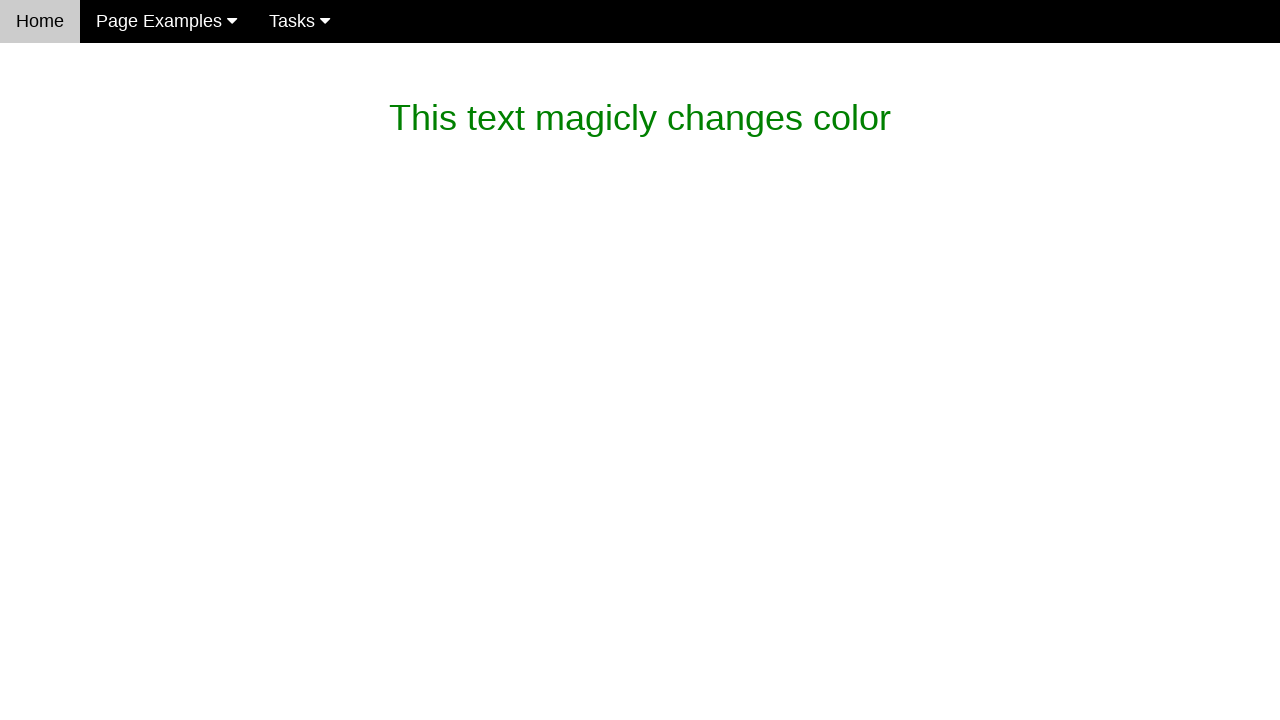

Verified paragraph text content is 'This text magicly changes color'
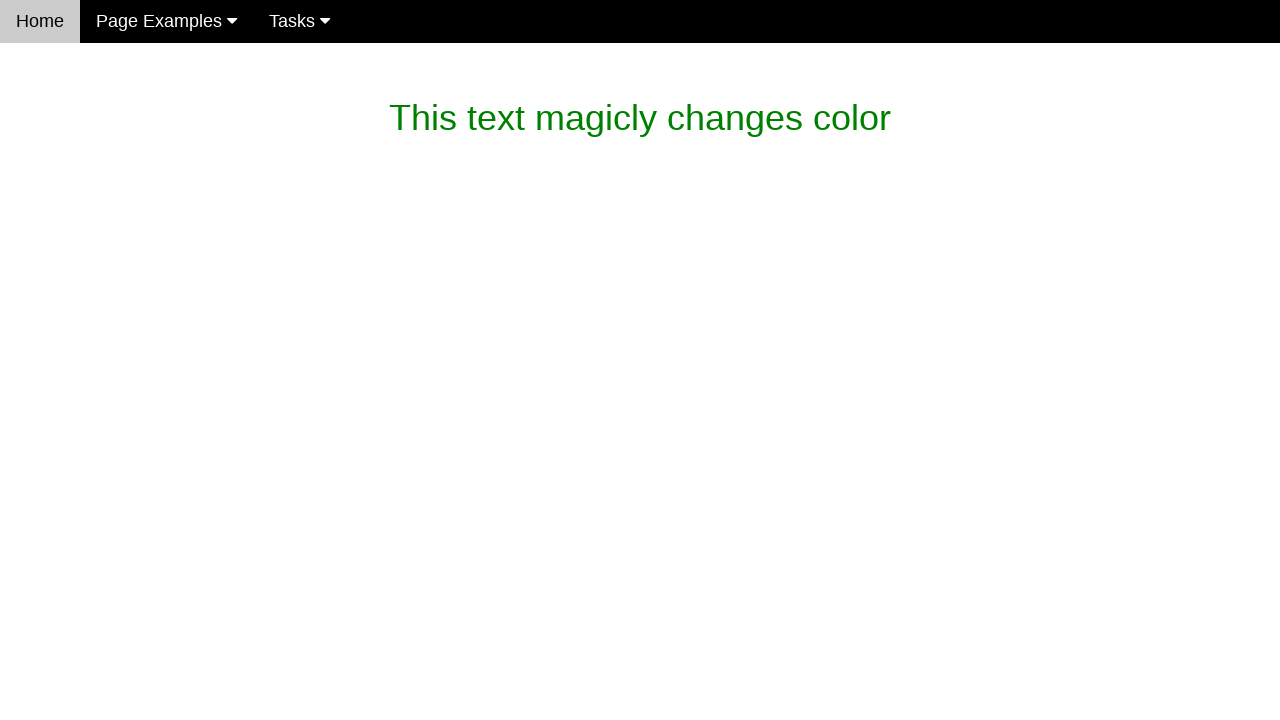

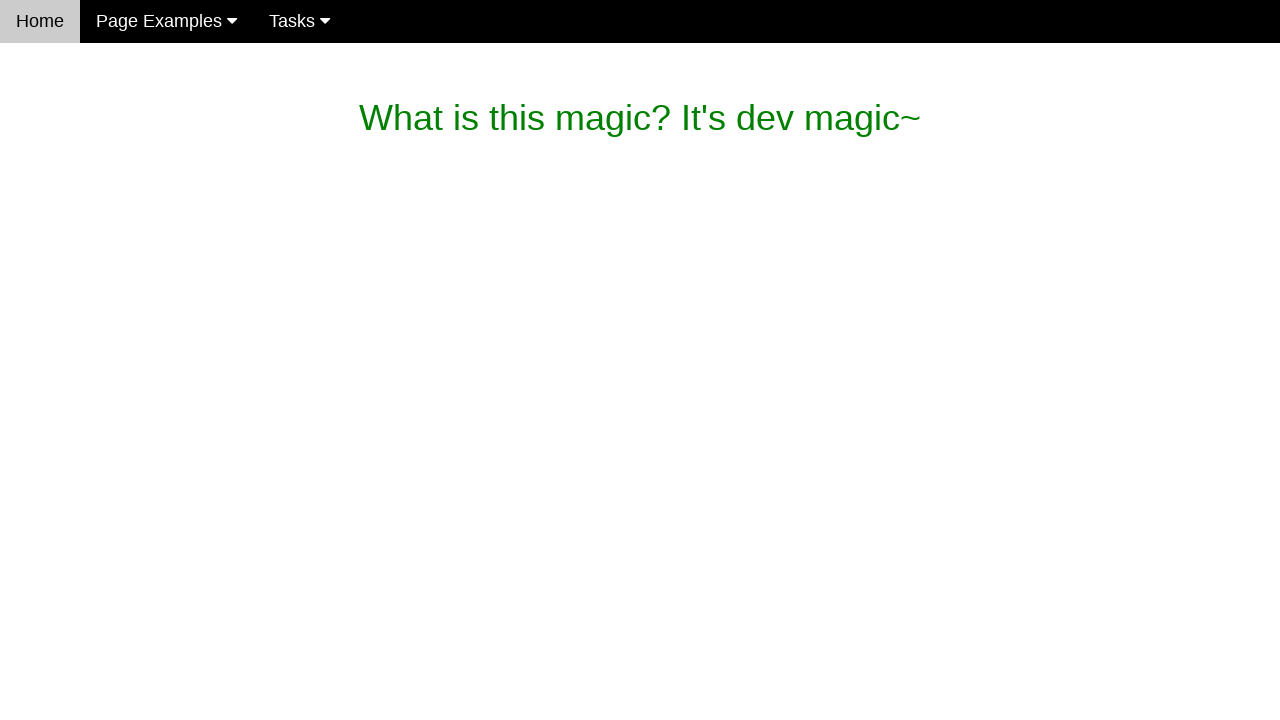